Tests dynamic content by loading a page, reading text content, refreshing the page, and verifying the content has changed

Starting URL: https://the-internet.herokuapp.com/dynamic_content

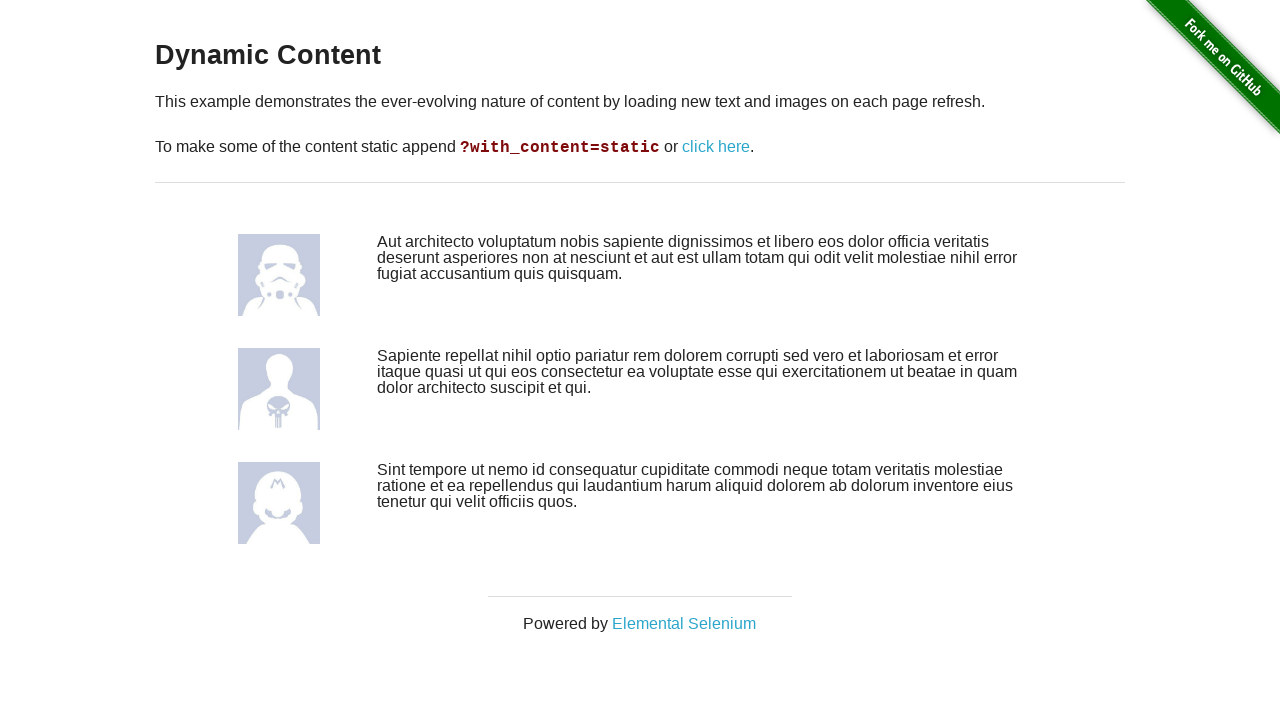

Navigated to dynamic content page
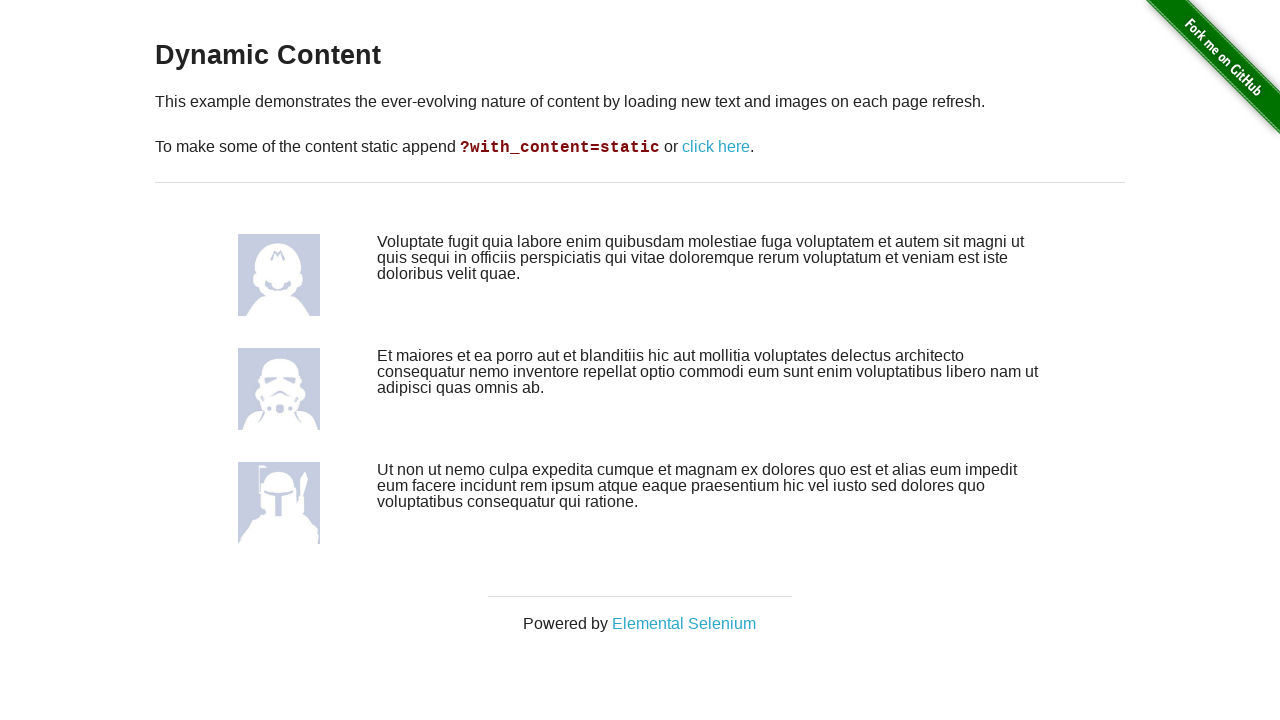

Dynamic content loaded on initial page load
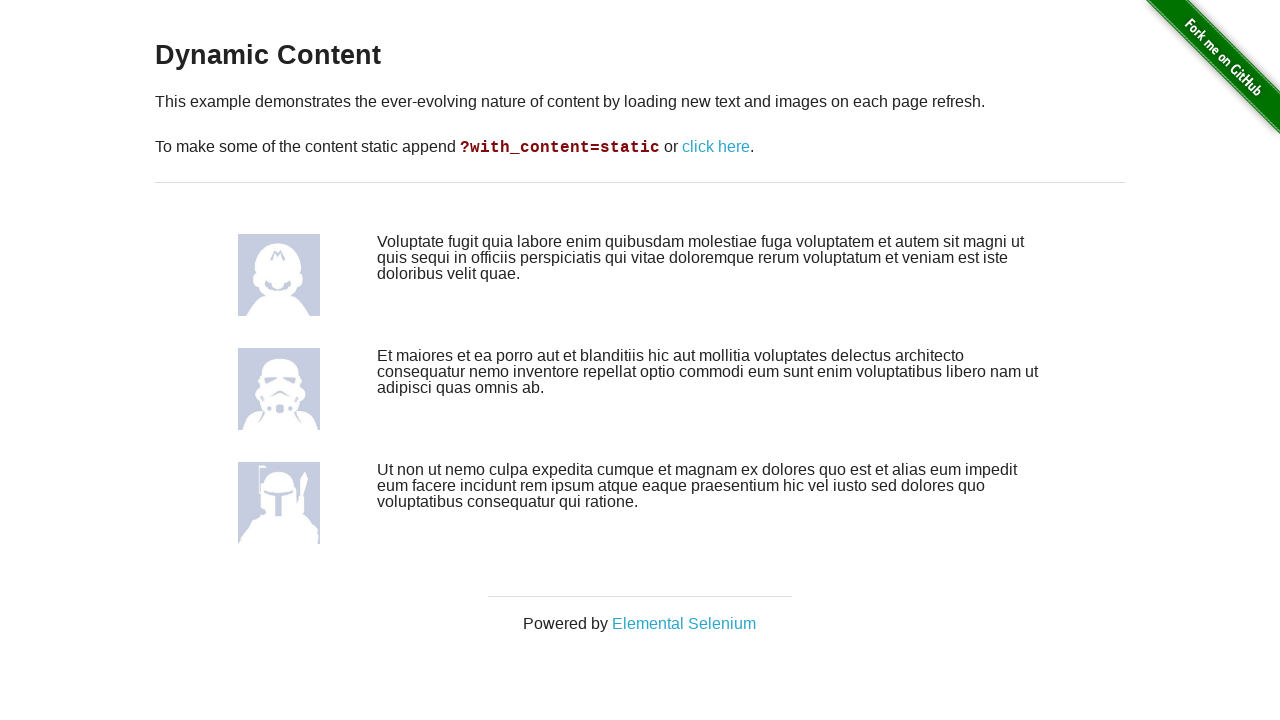

Read initial dynamic content: 
            Et maiores et ea porro aut et blandit...
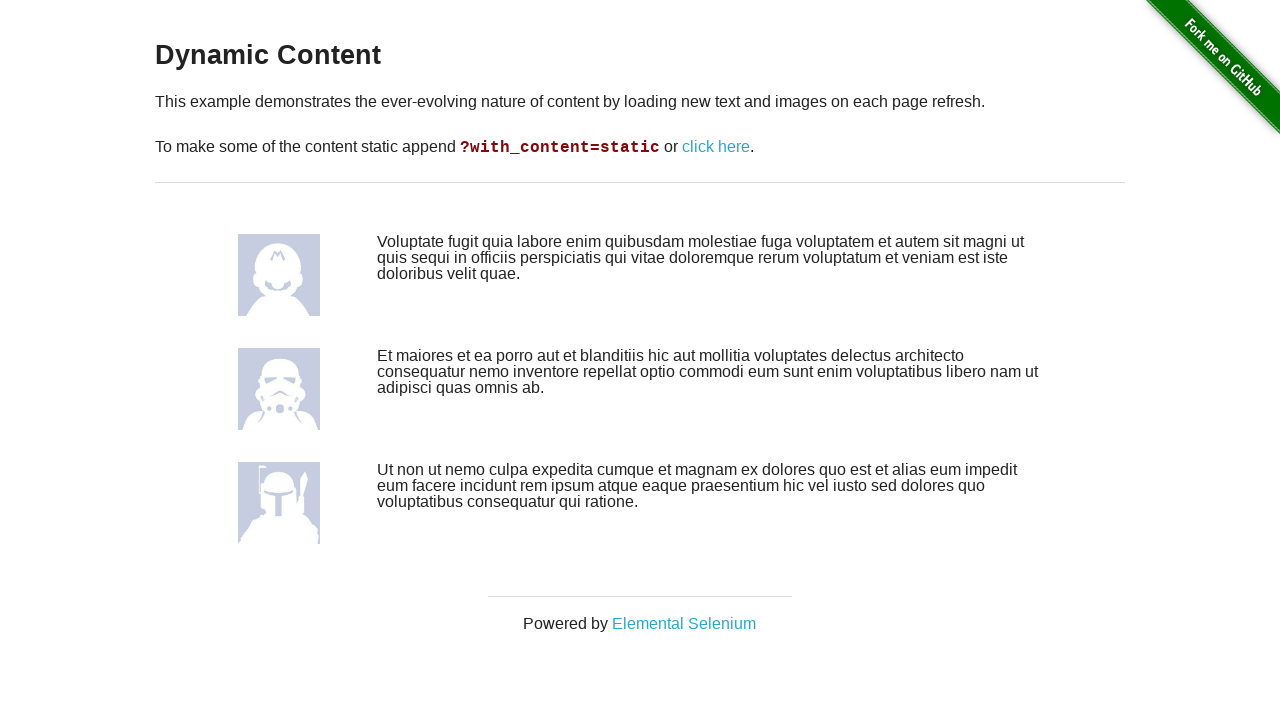

Reloaded page to get new dynamic content
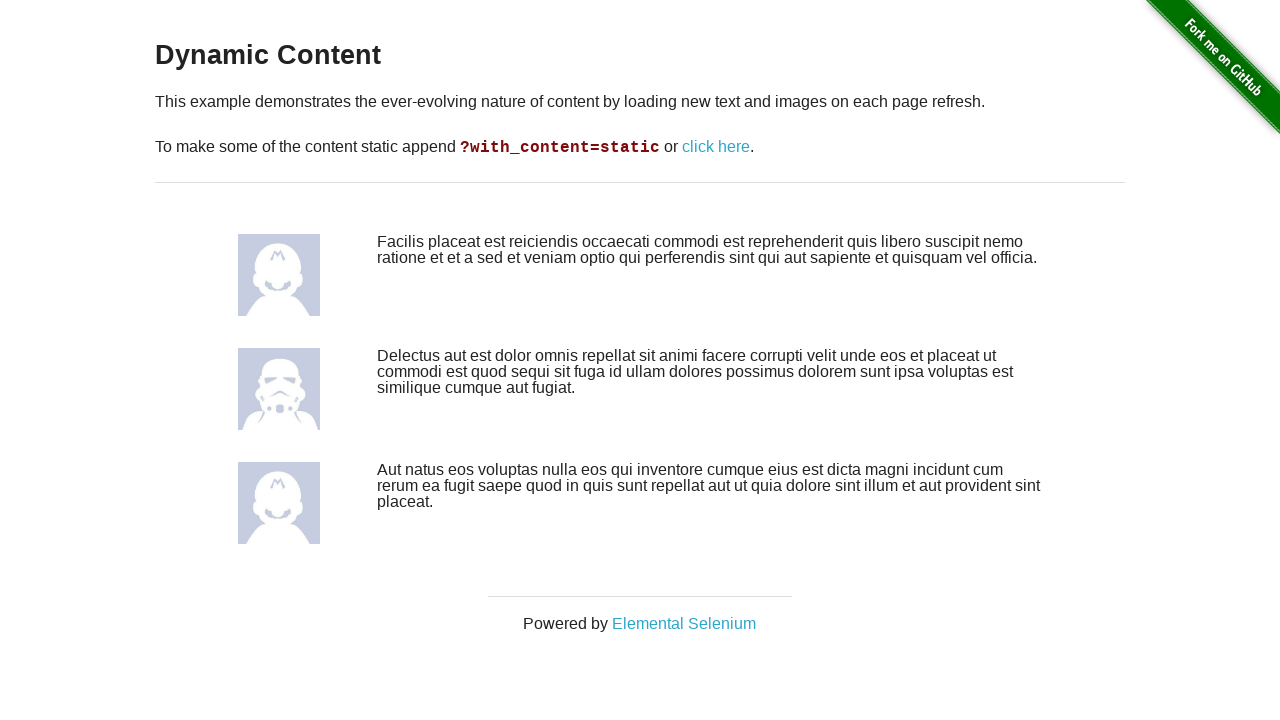

Dynamic content loaded after page refresh
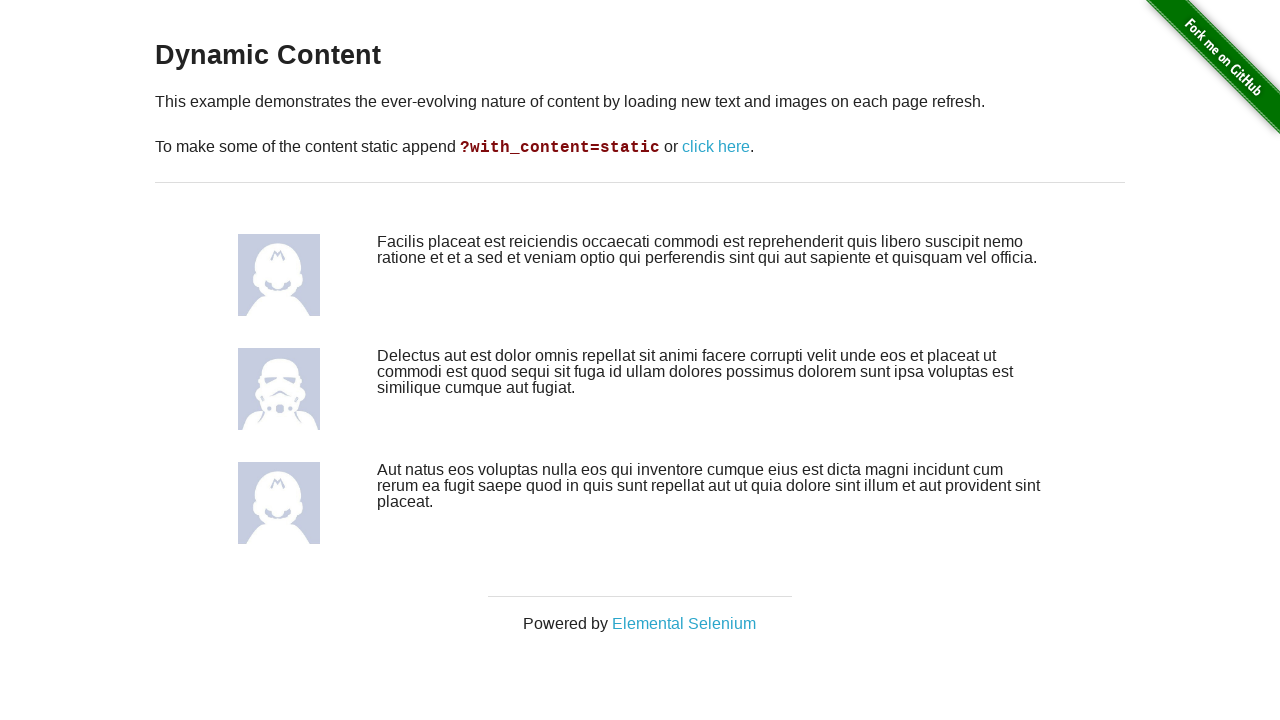

Read new dynamic content after refresh: 
            Delectus aut est dolor omnis repellat...
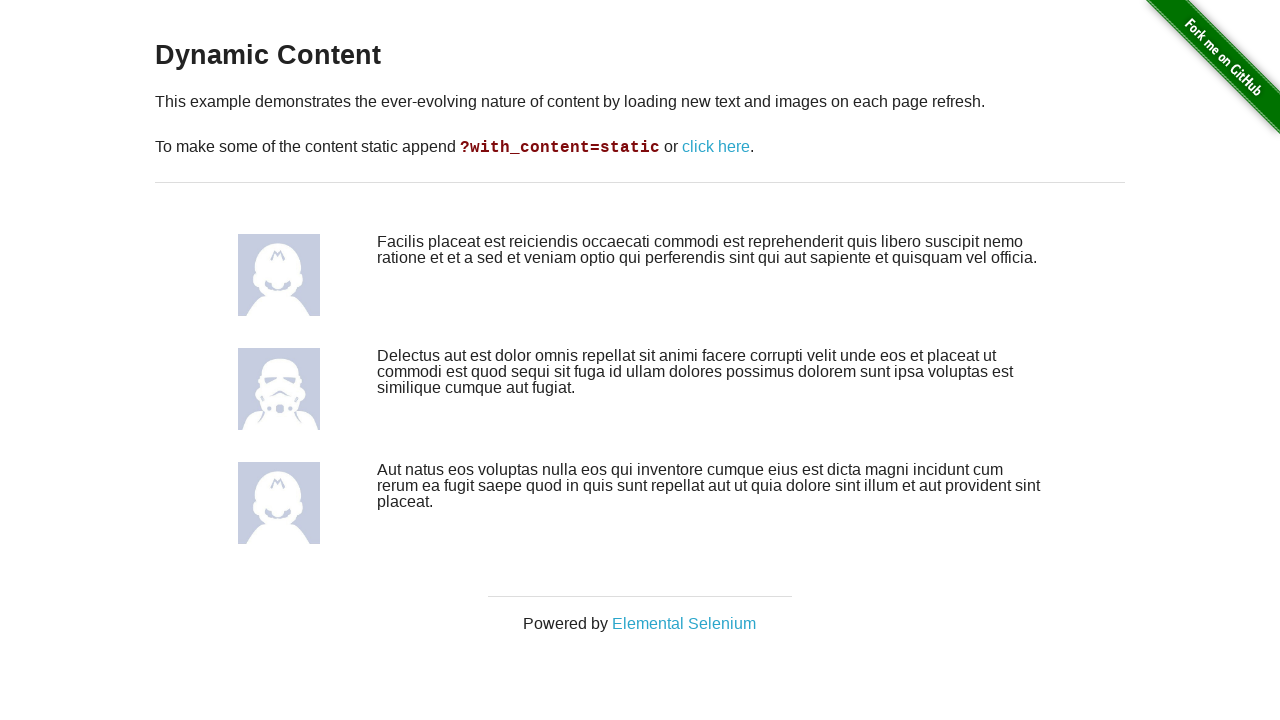

Verified that dynamic content changed after page refresh
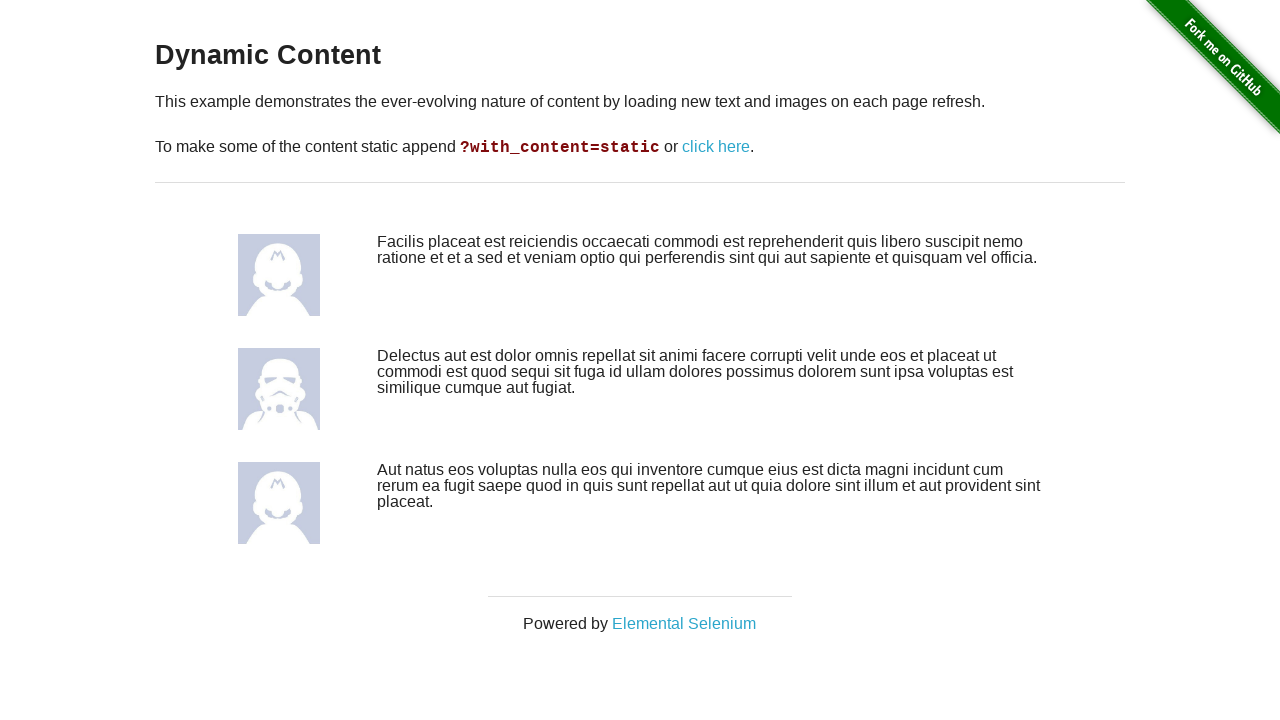

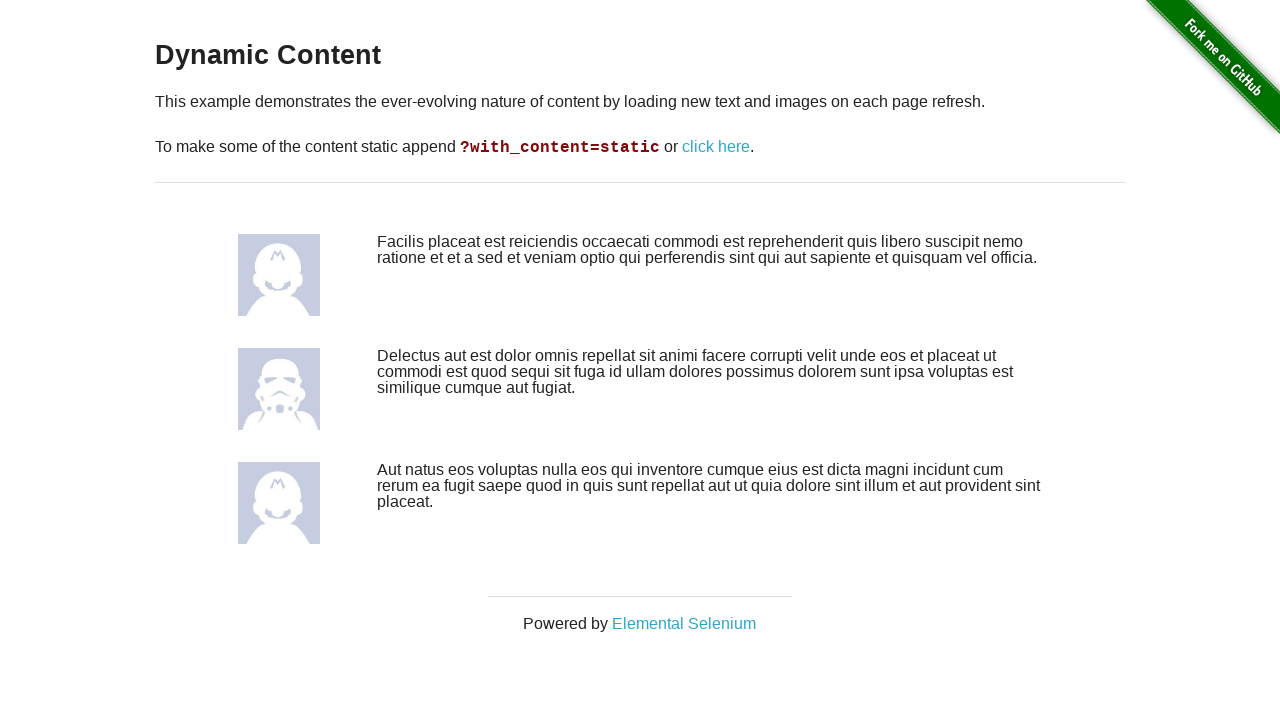